Tests multiple window handling by clicking a link that opens a new window, switching to the new window, verifying its content, and closing it.

Starting URL: https://the-internet.herokuapp.com/windows

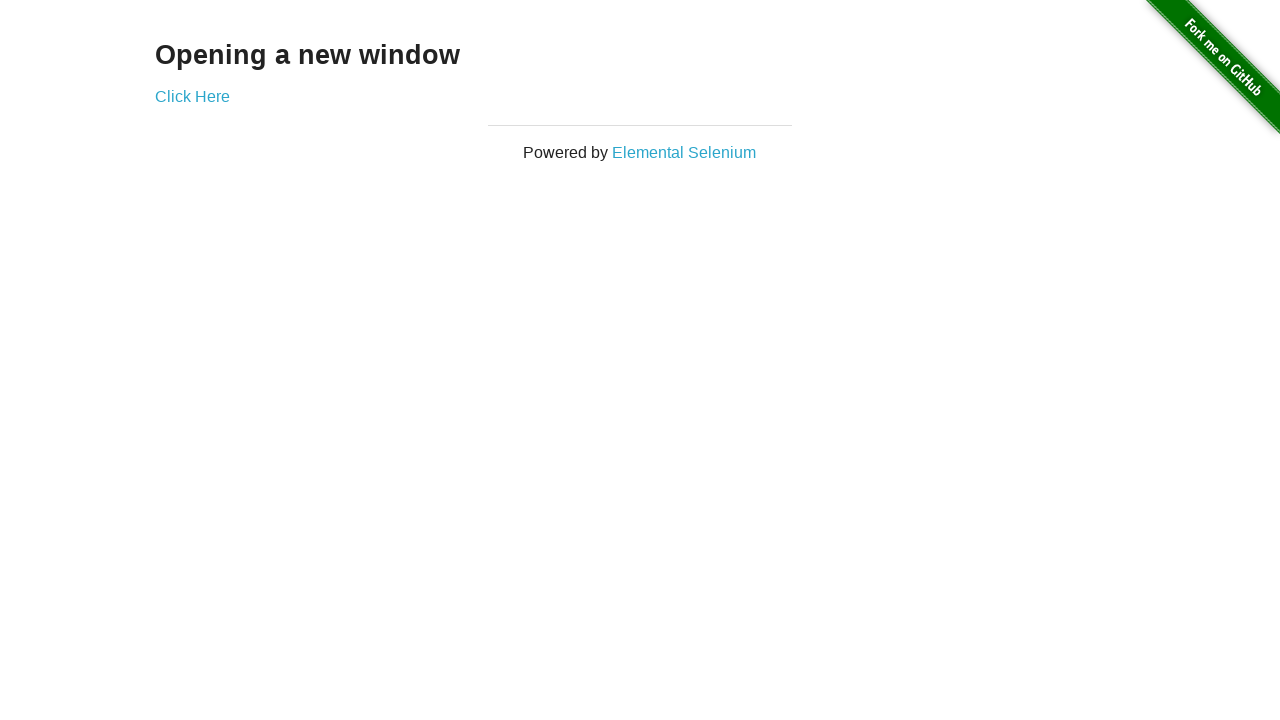

Verified current page URL contains 'windows'
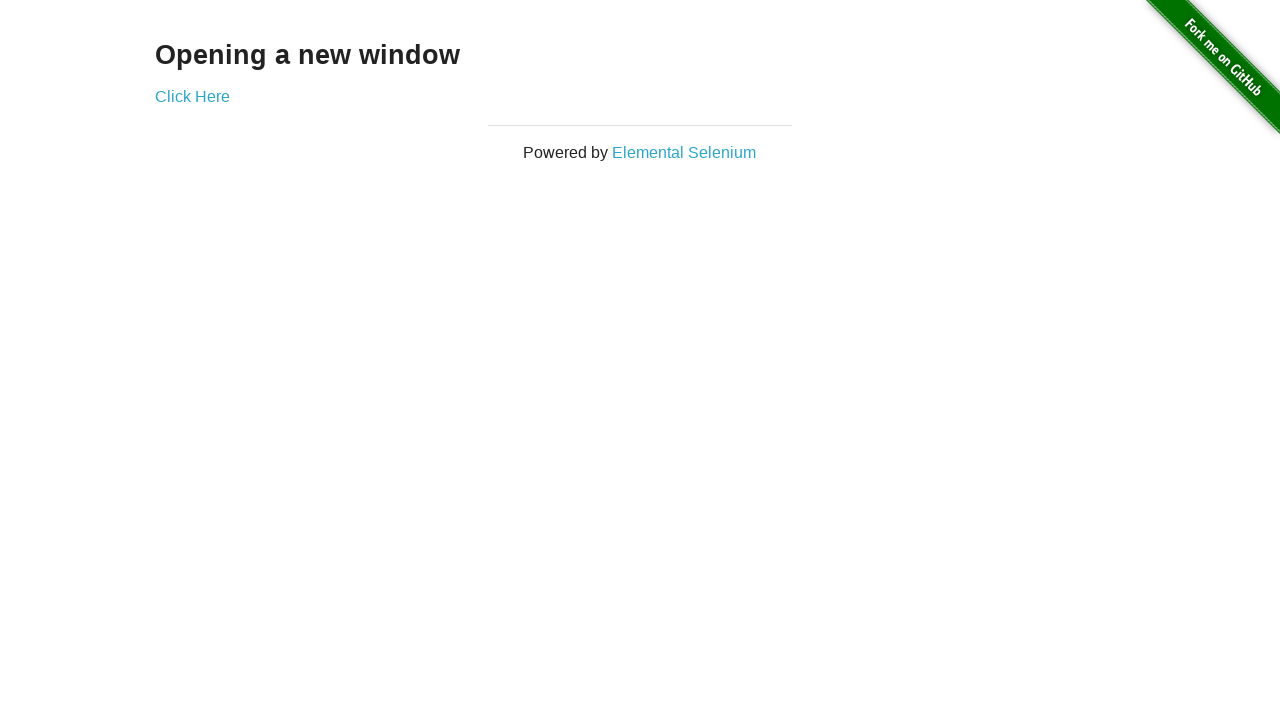

Clicked 'Click Here' link to open new window at (192, 96) on xpath=//a[text()='Click Here']
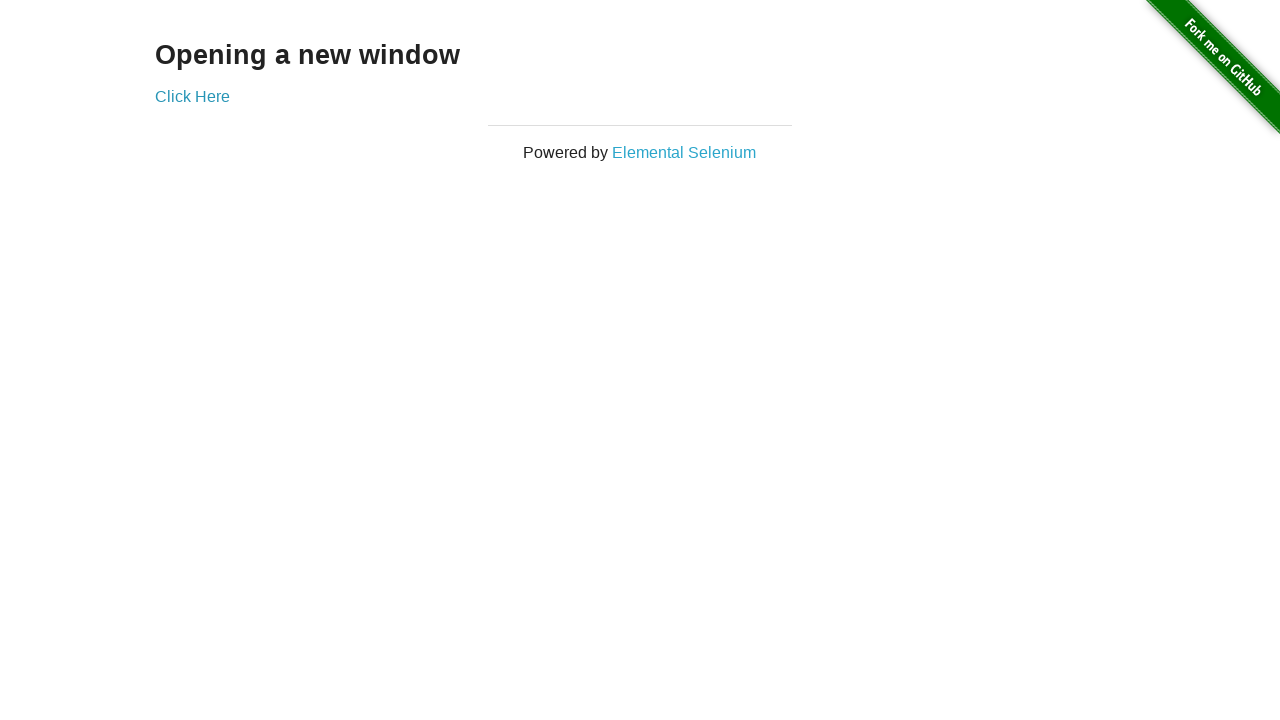

Captured new window page object
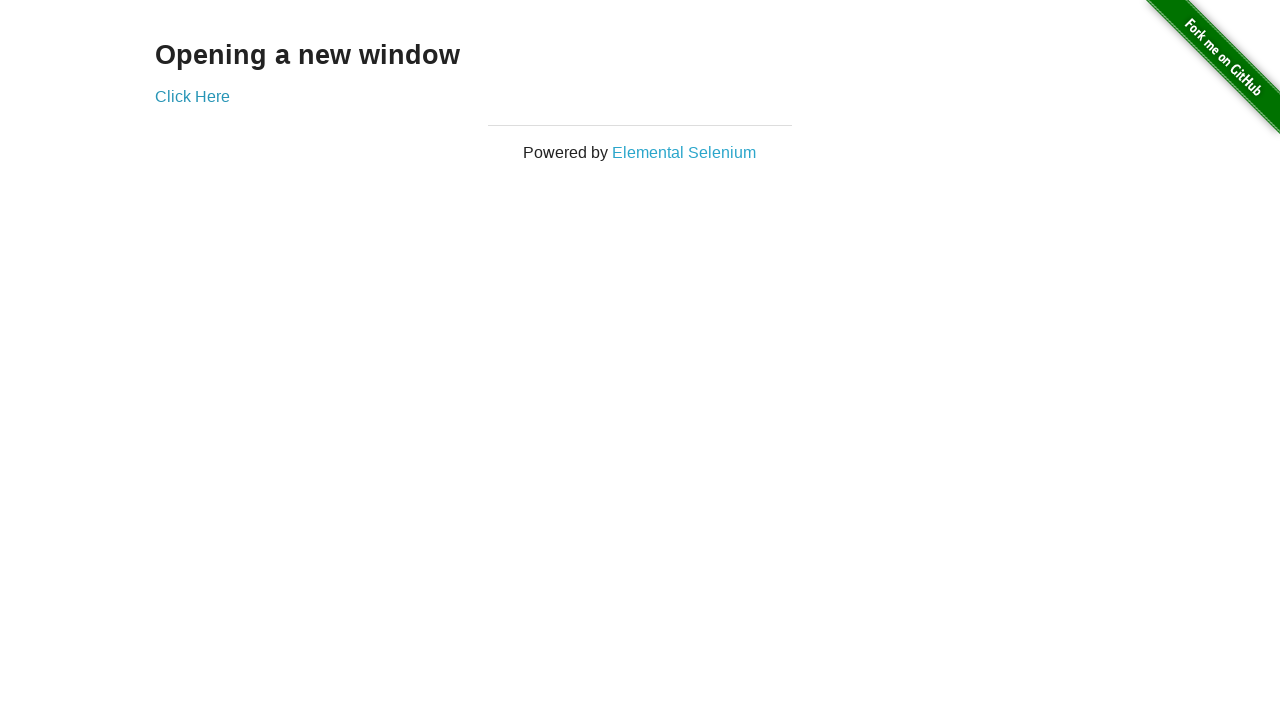

New window finished loading
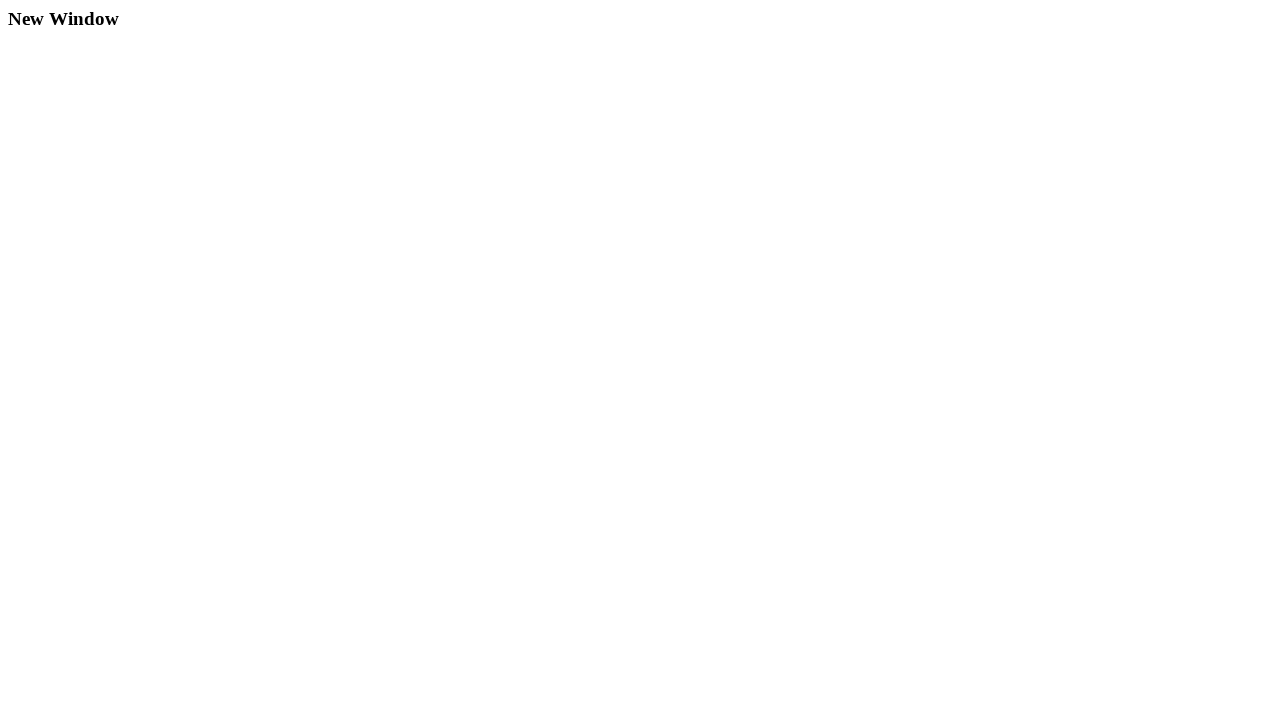

Verified new window URL contains 'new'
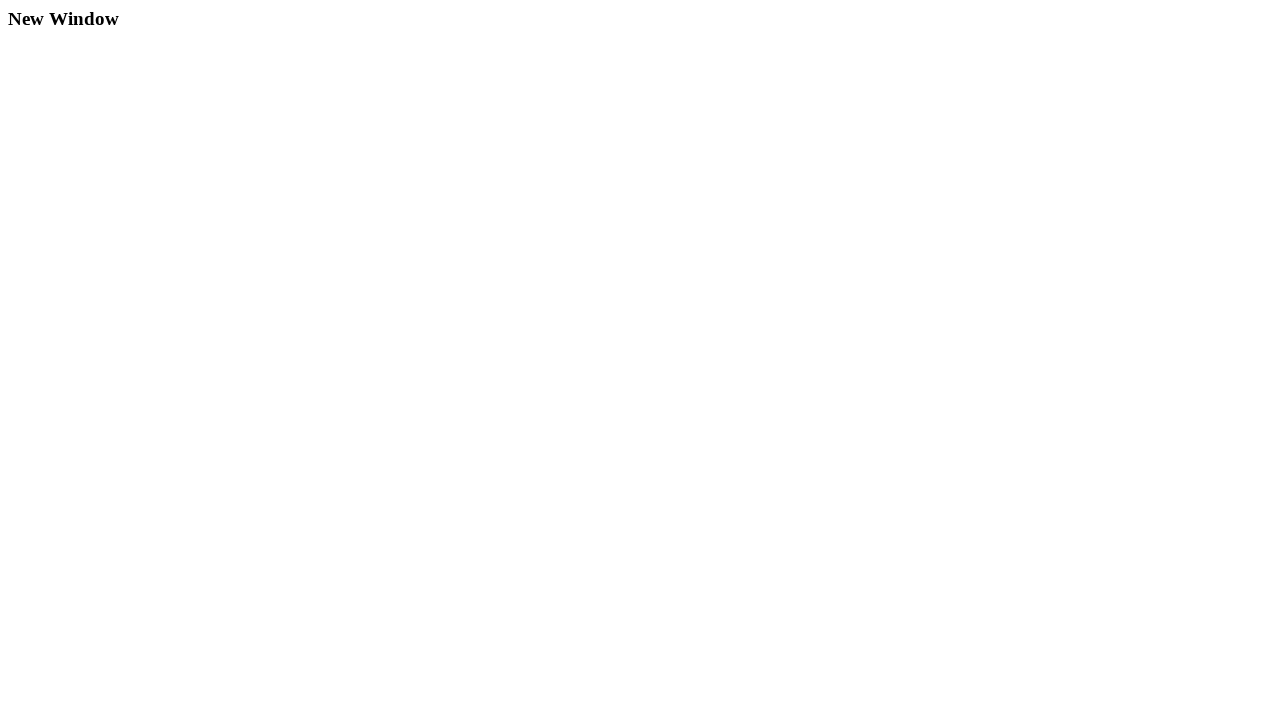

New Window heading selector is available
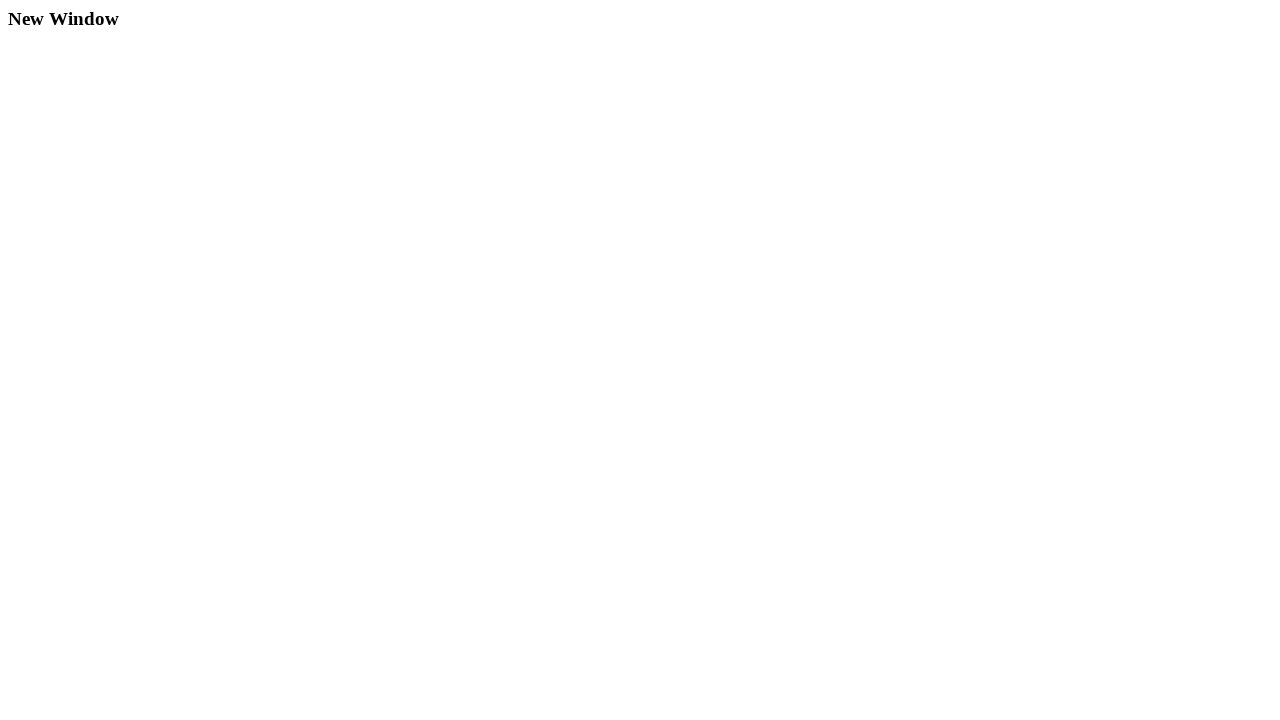

Verified 'New Window' heading is visible
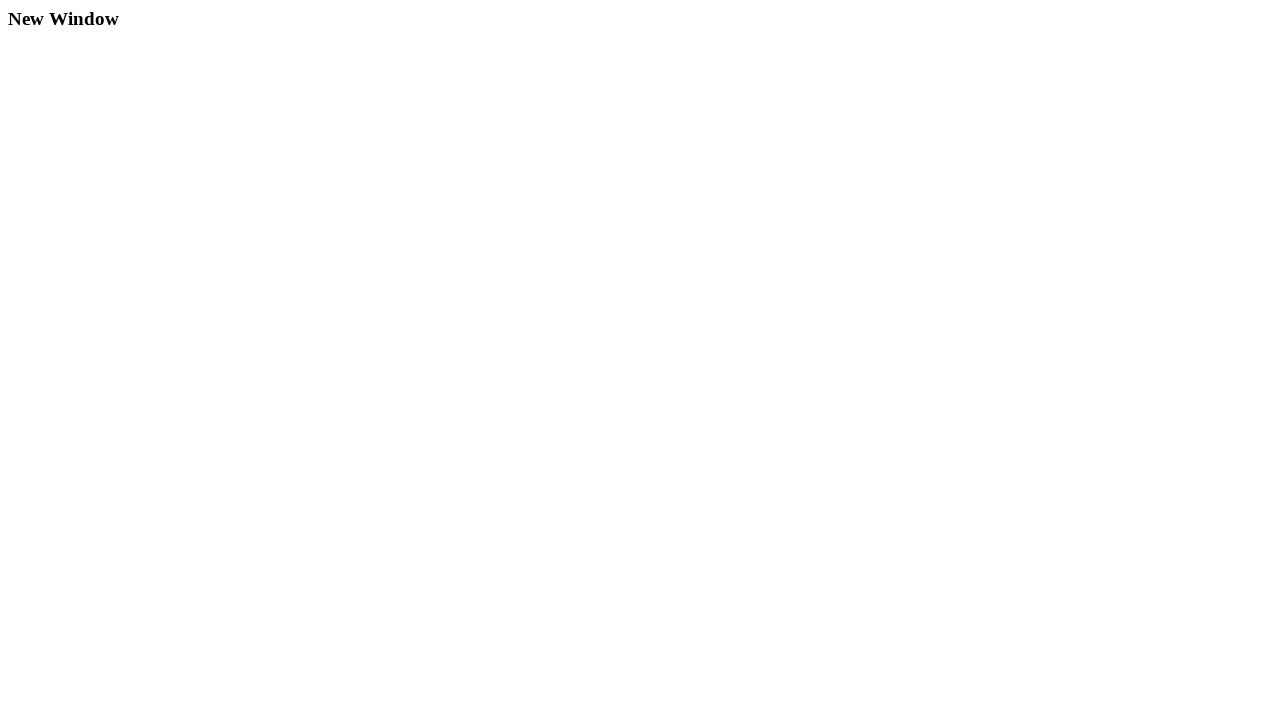

Closed the new window
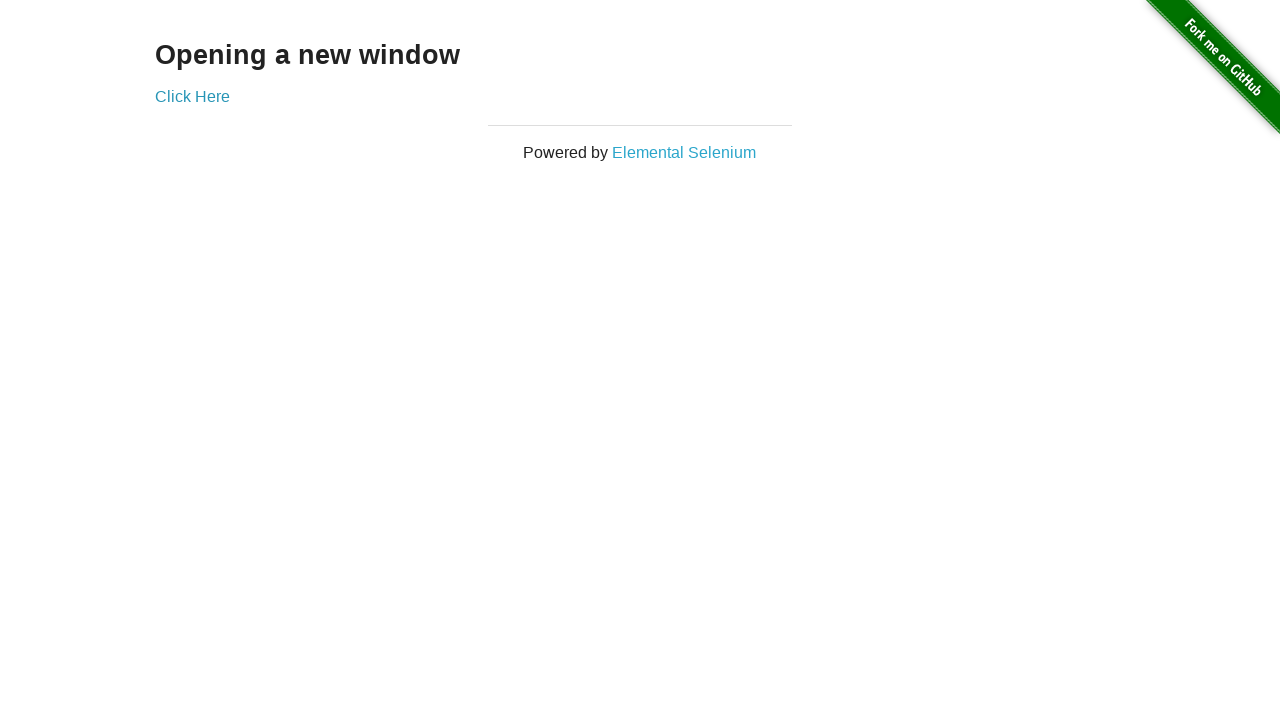

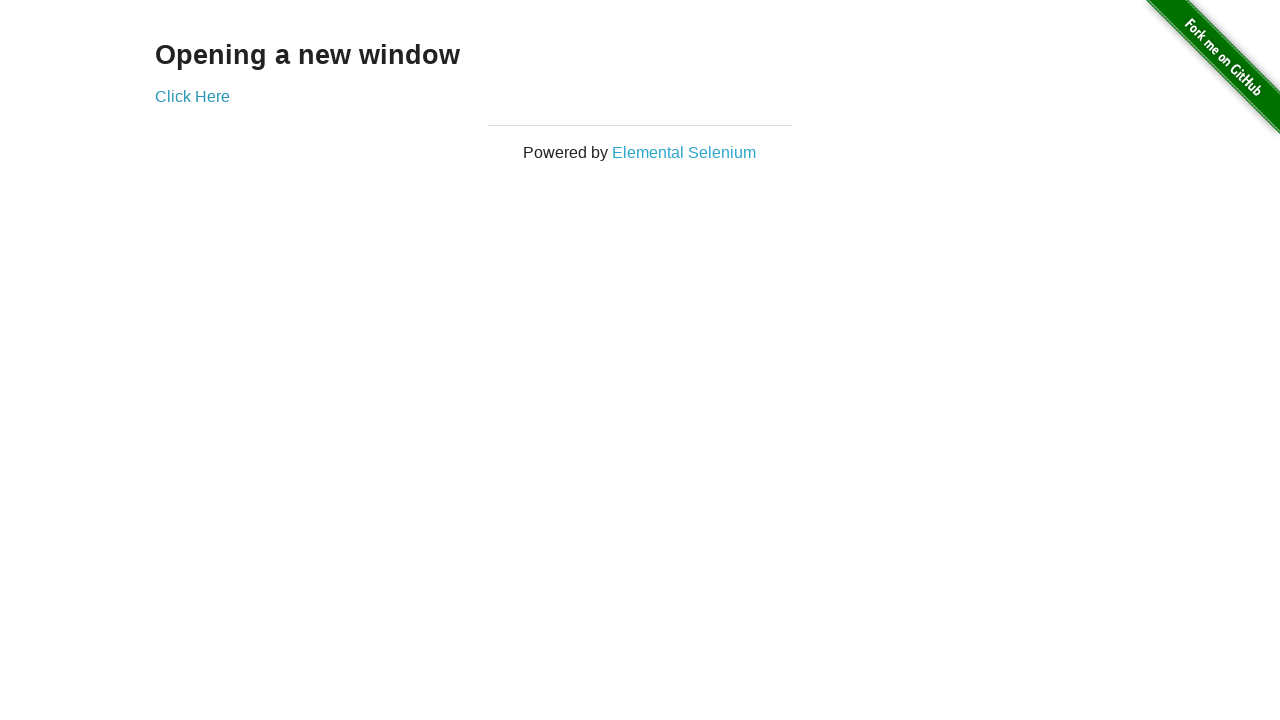